Waits for a success message element to disappear, then clicks an alert button

Starting URL: http://omayo.blogspot.com/

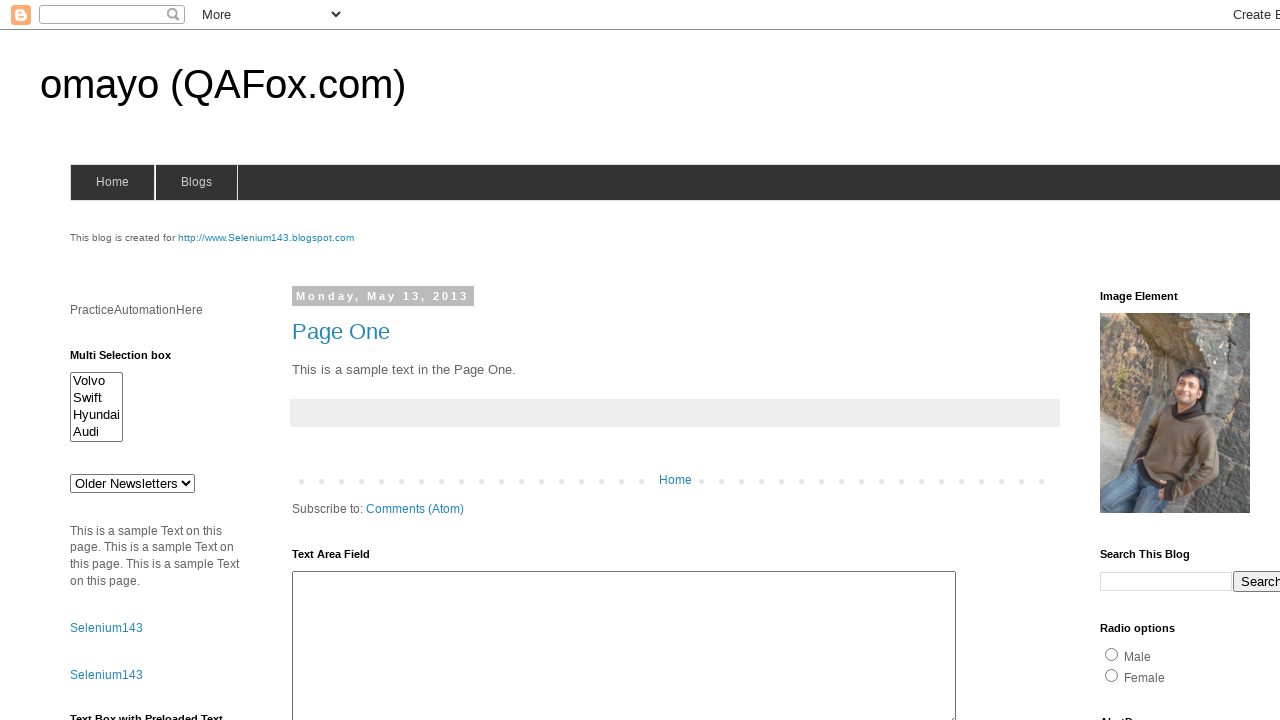

Waited for success message element to disappear
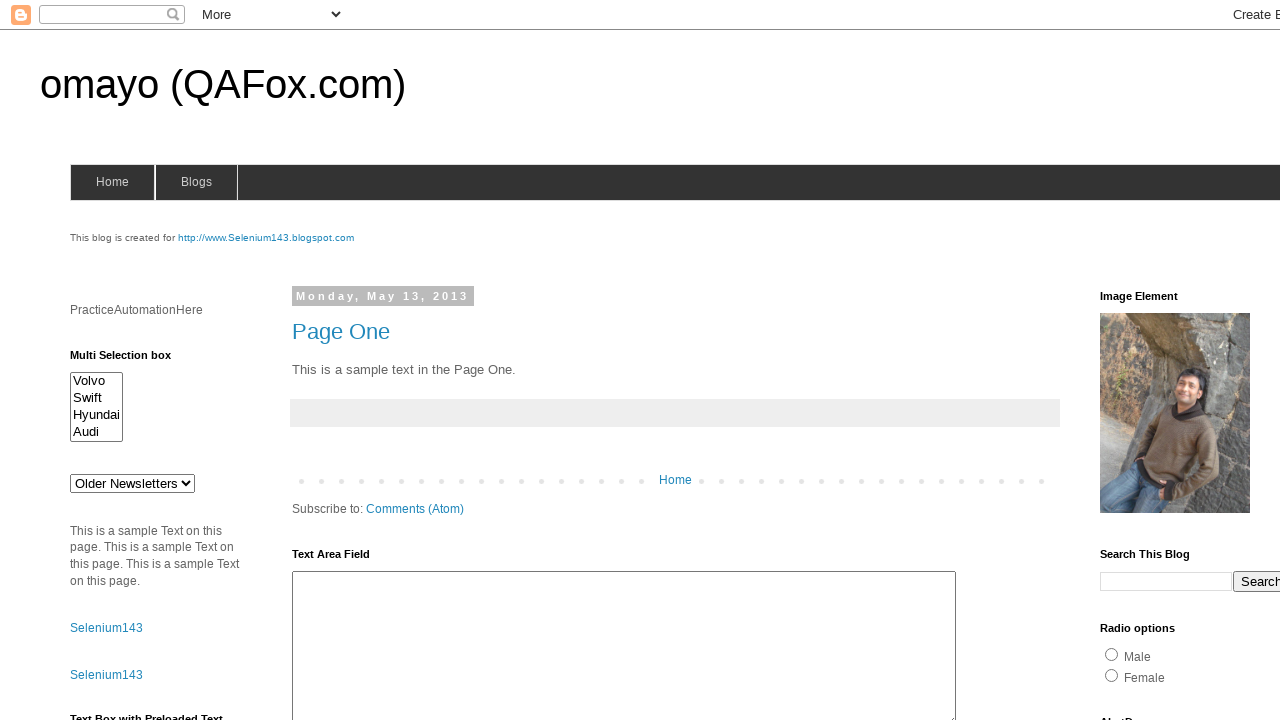

Clicked alert button at (155, 361) on #alert2
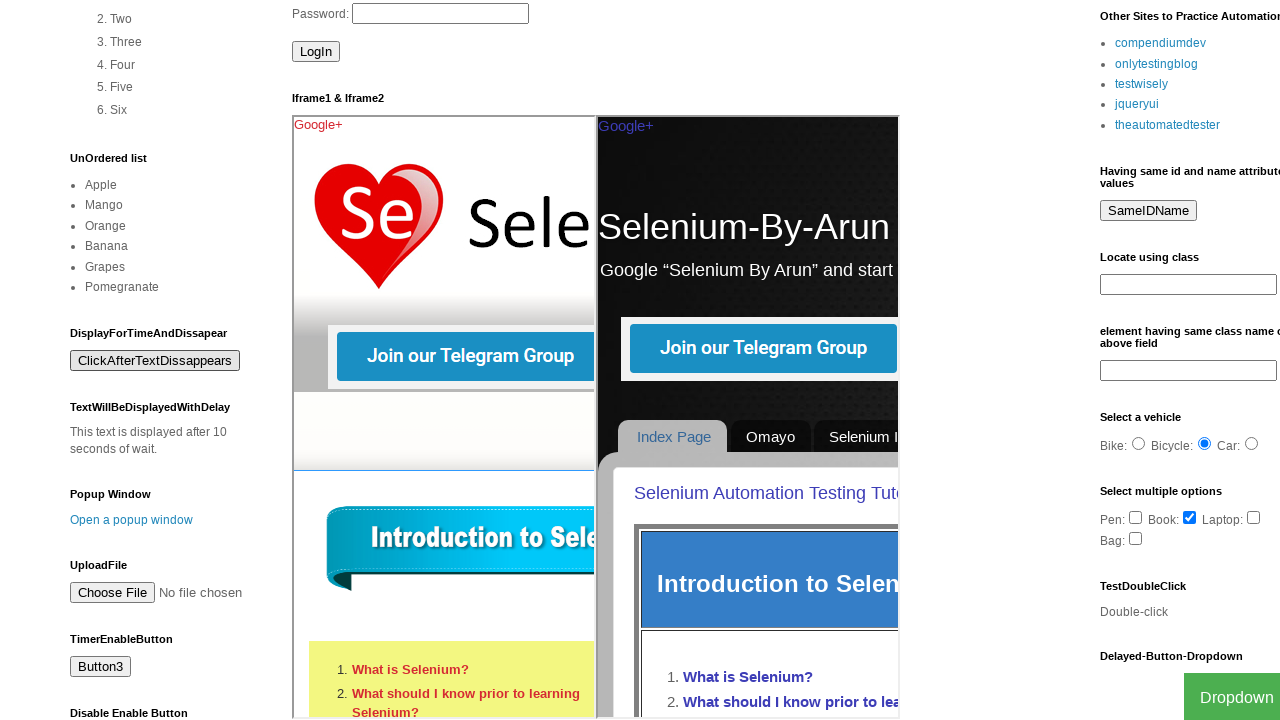

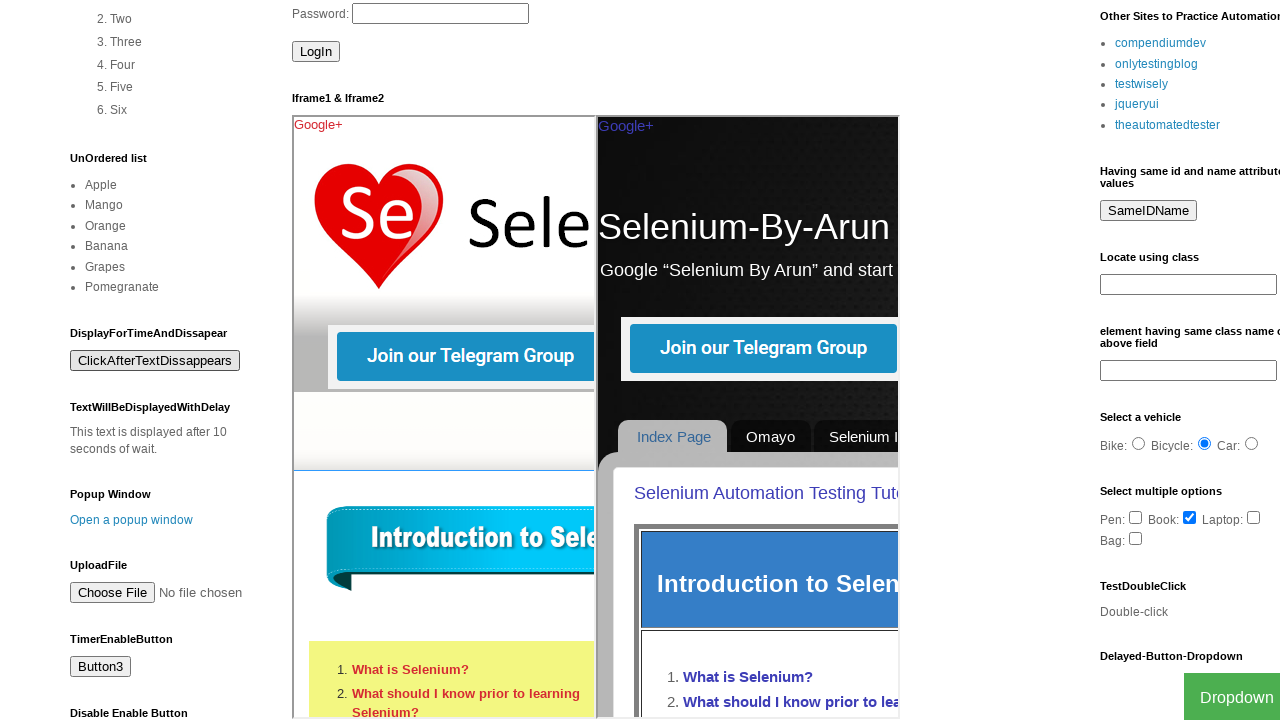